Tests form validation with an invalid email format to verify the email field properly rejects malformed addresses

Starting URL: https://demoqa.com/automation-practice-form

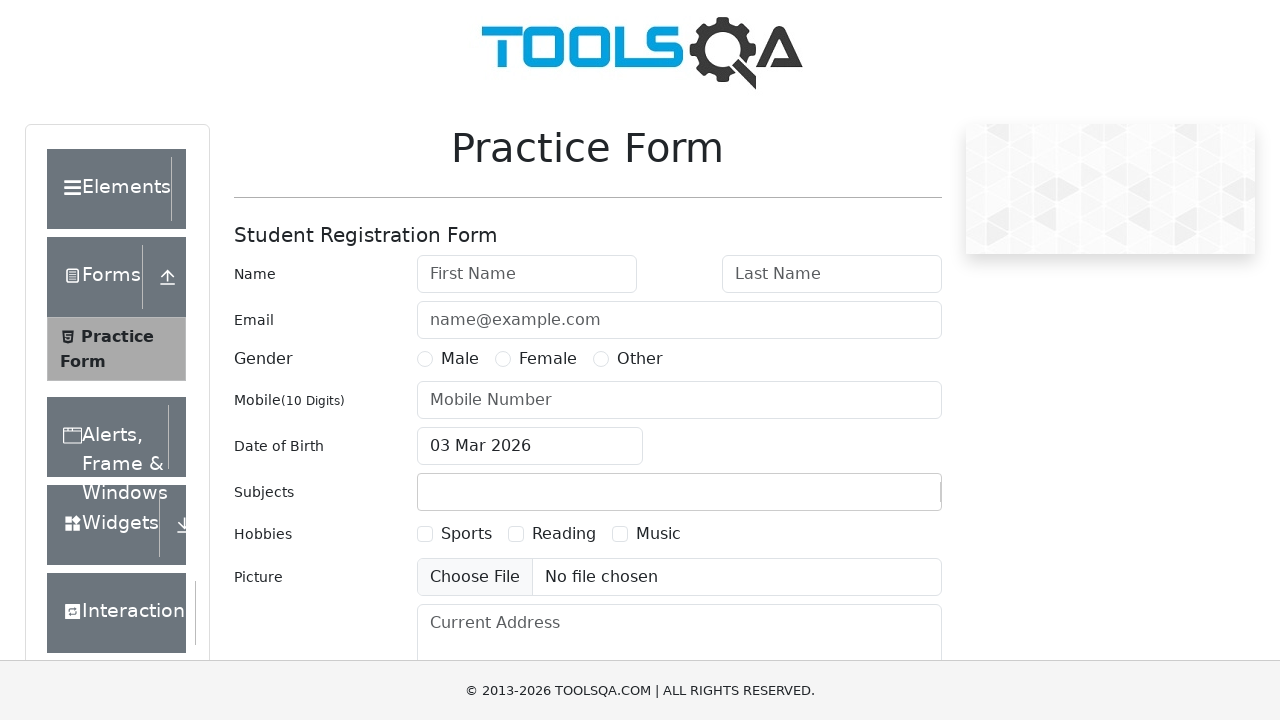

Filled first name field with 'Shreya' on #firstName
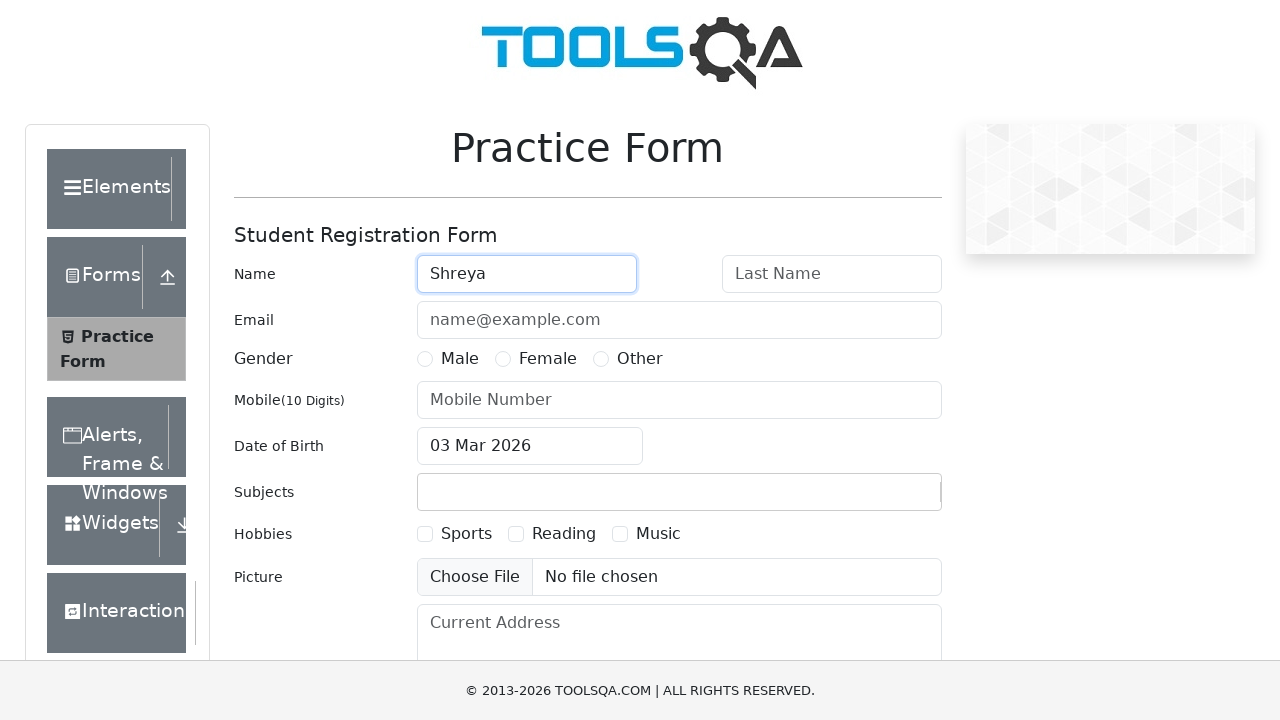

Filled last name field with 'Joshi' on #lastName
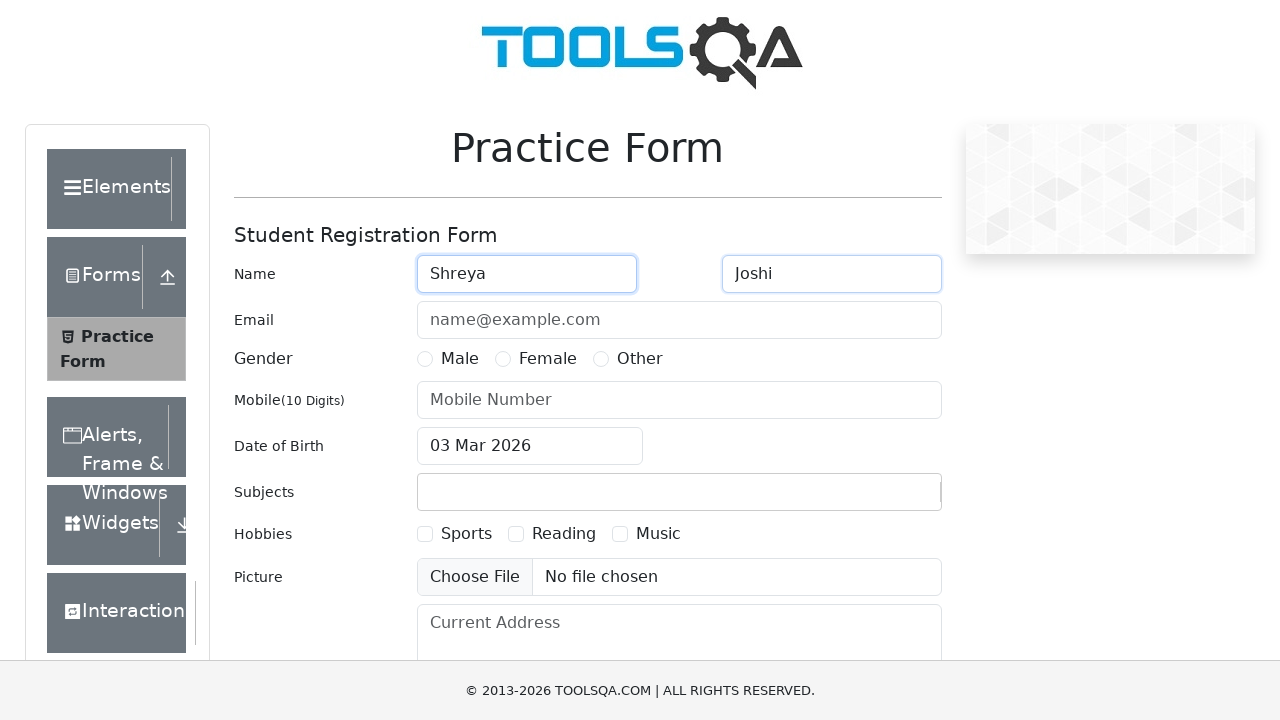

Filled email field with invalid format 'xyz@cct' on #userEmail
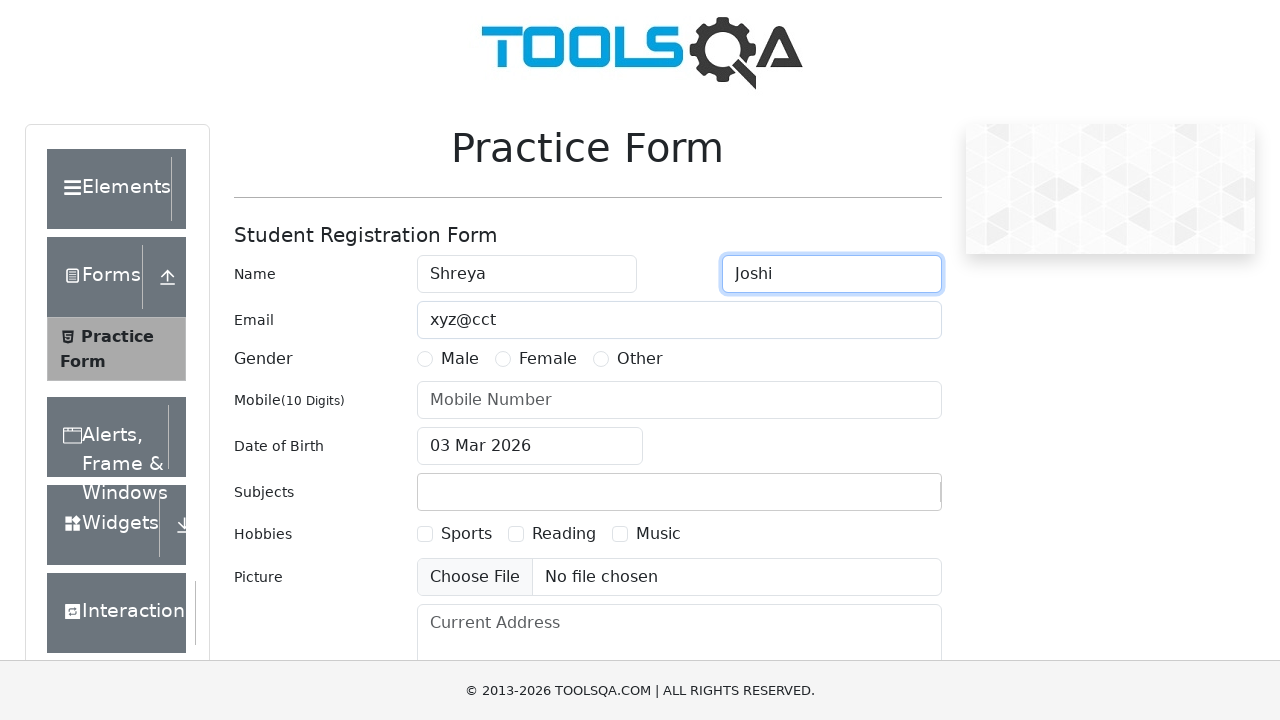

Selected gender radio button at (460, 359) on label[for='gender-radio-1']
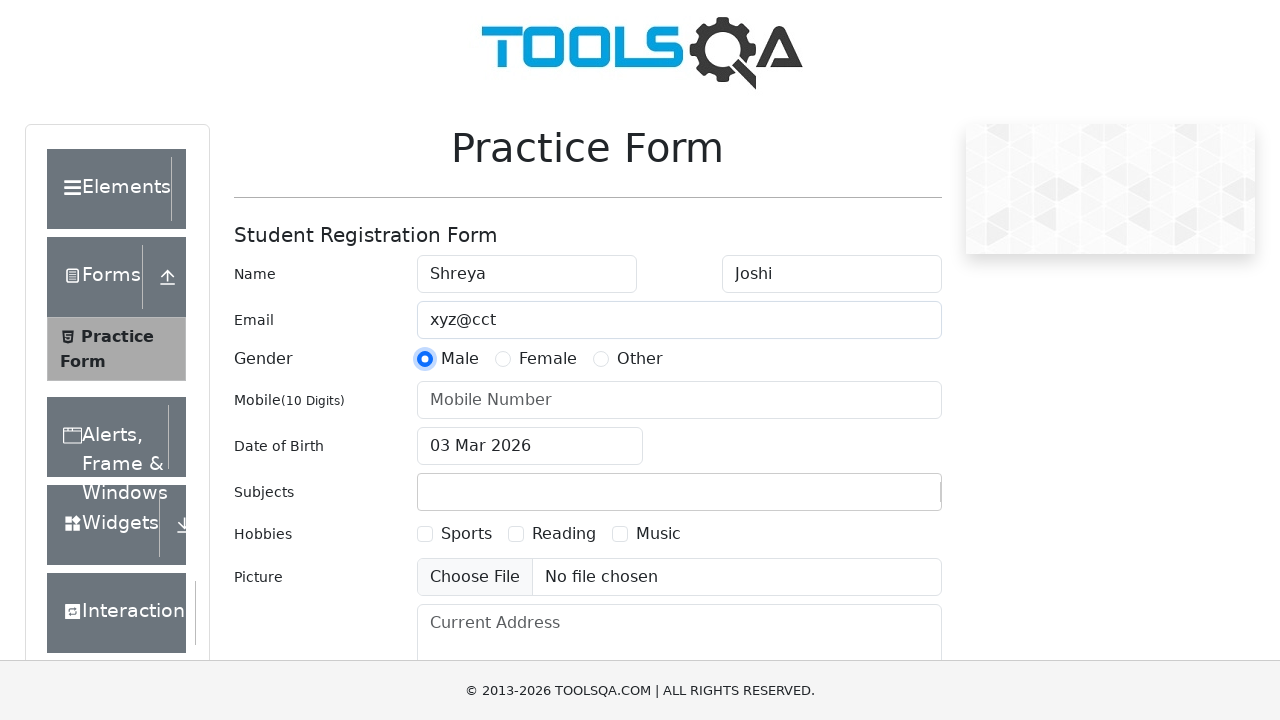

Filled phone number field with '1234567890' on #userNumber
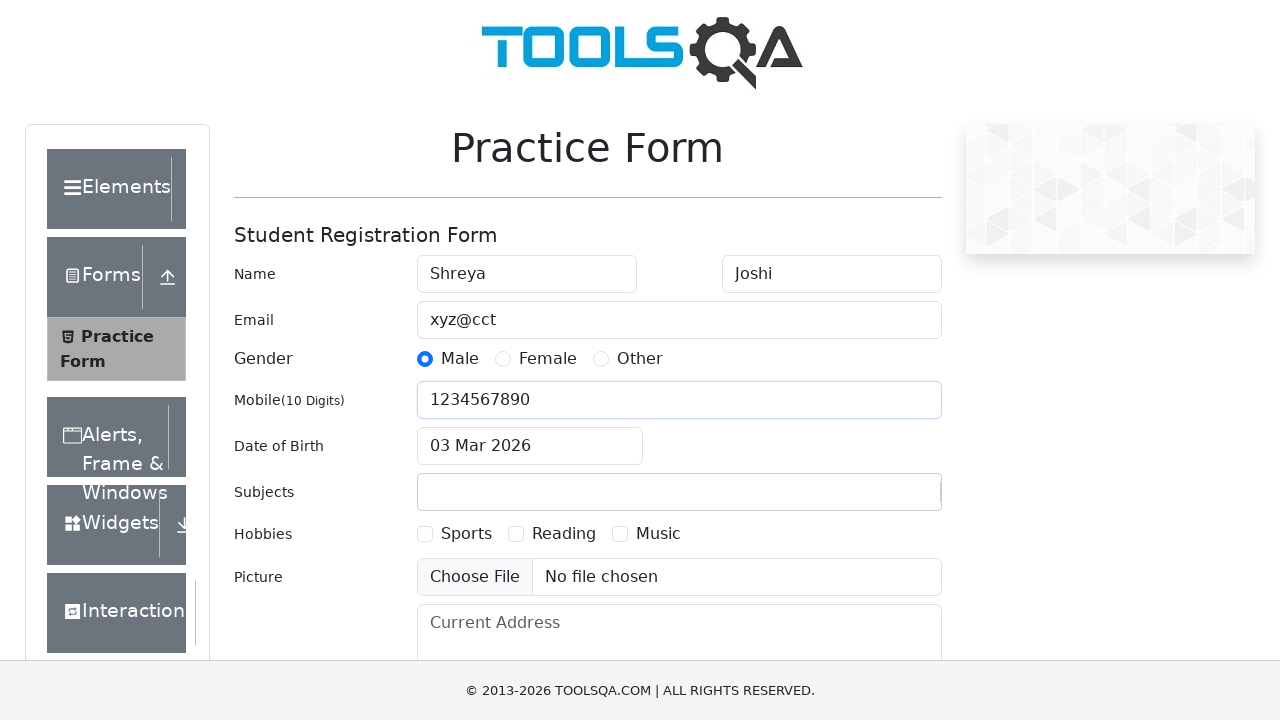

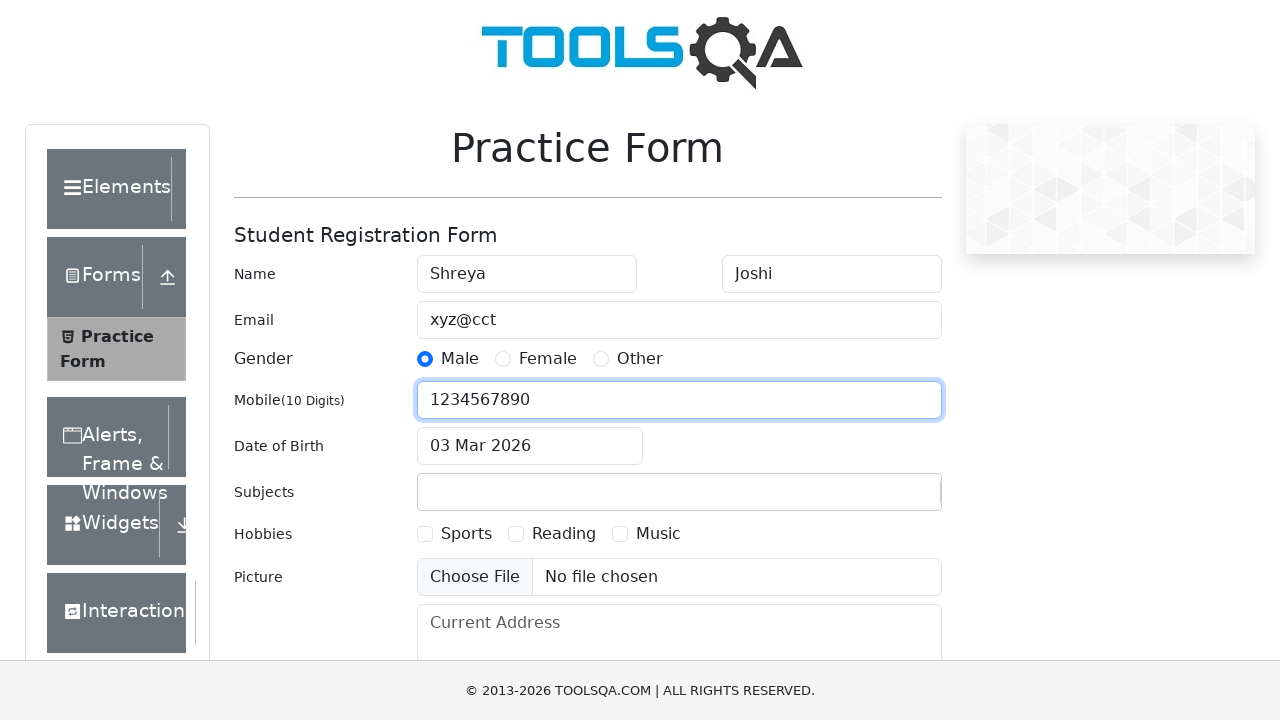